Basic test that navigates to Rahul Shetty Academy website homepage

Starting URL: https://rahulshettyacademy.com

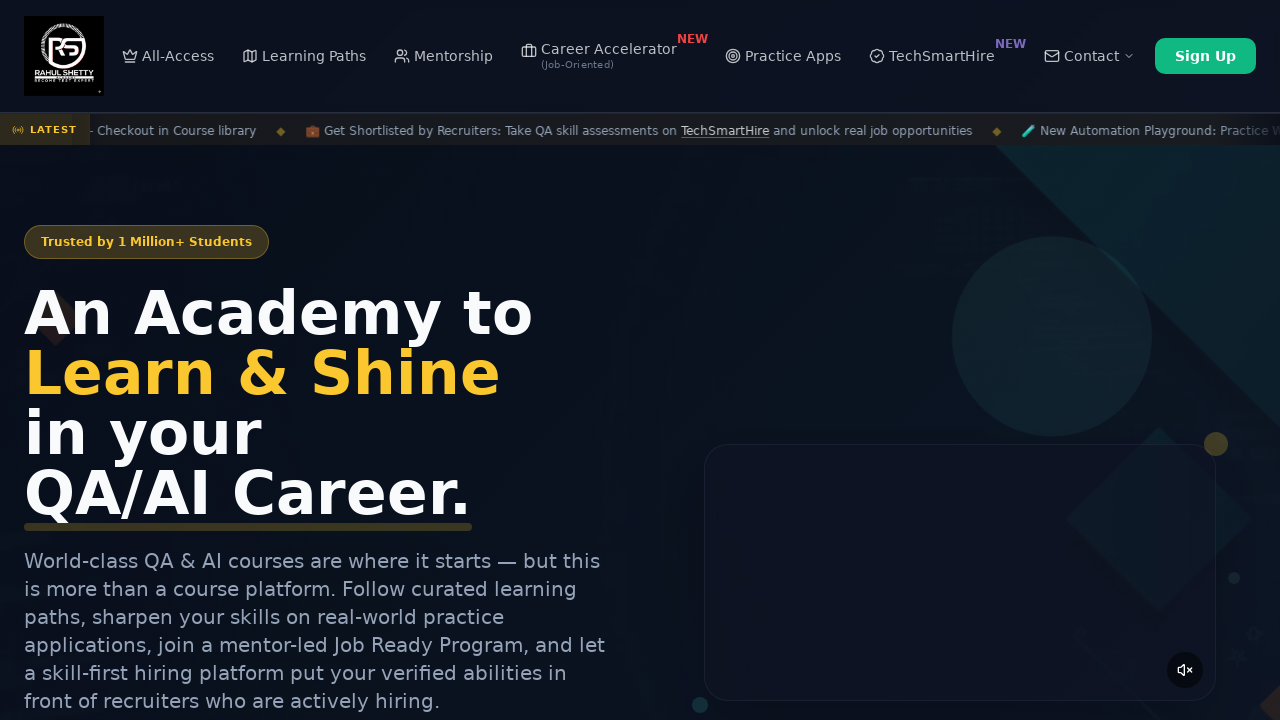

Waited for page to load - DOM content loaded for Rahul Shetty Academy homepage
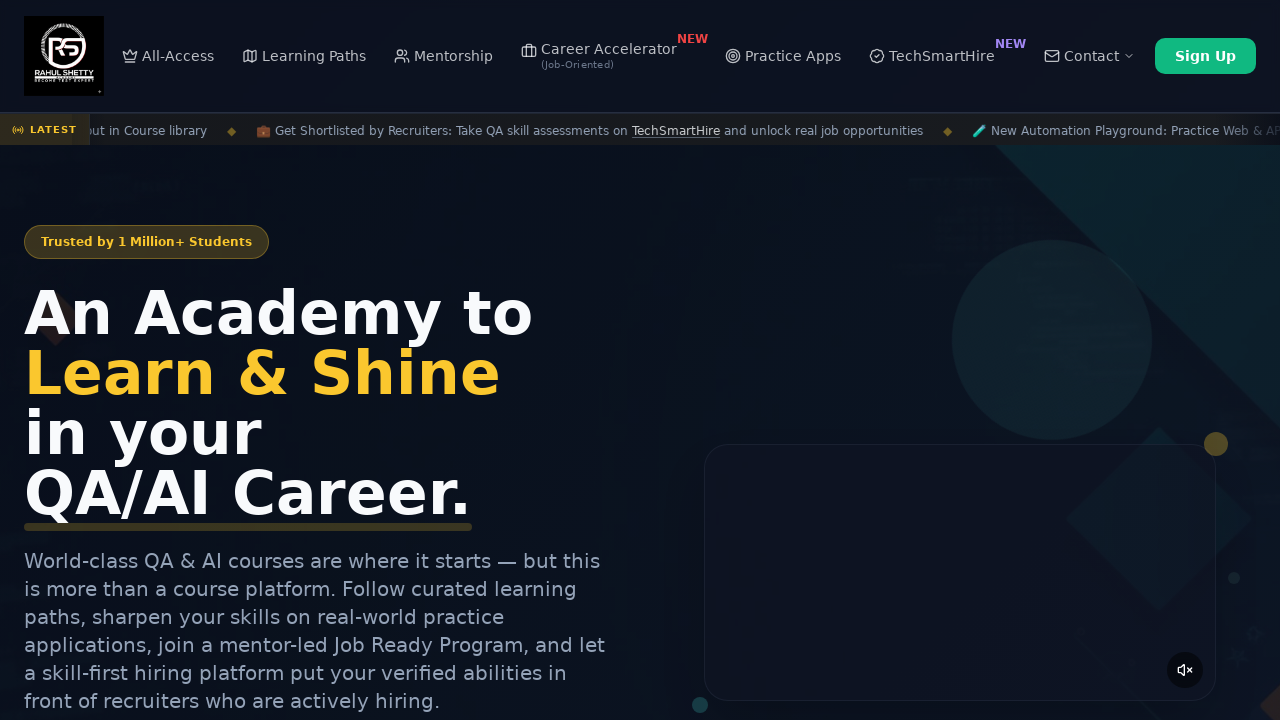

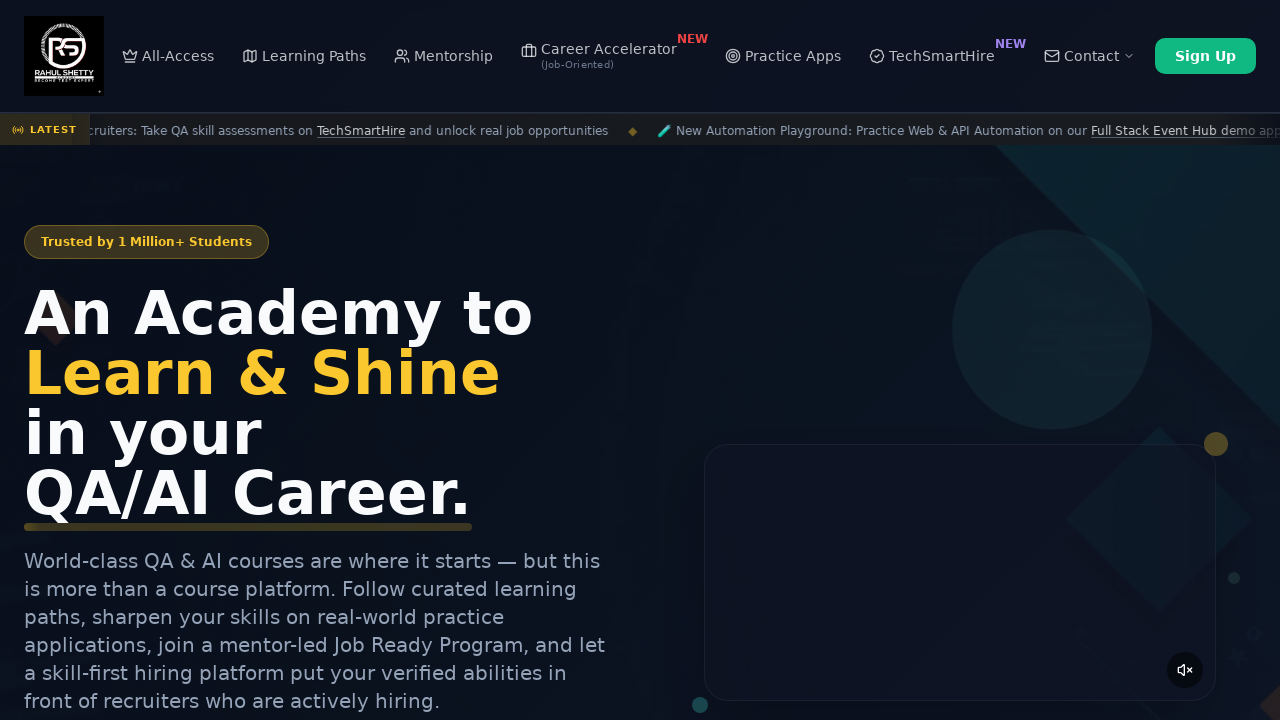